Tests window/tab switching functionality by clicking a button that opens a new tab, switching to the new tab, and verifying the welcome message is displayed.

Starting URL: https://formy-project.herokuapp.com/switch-window

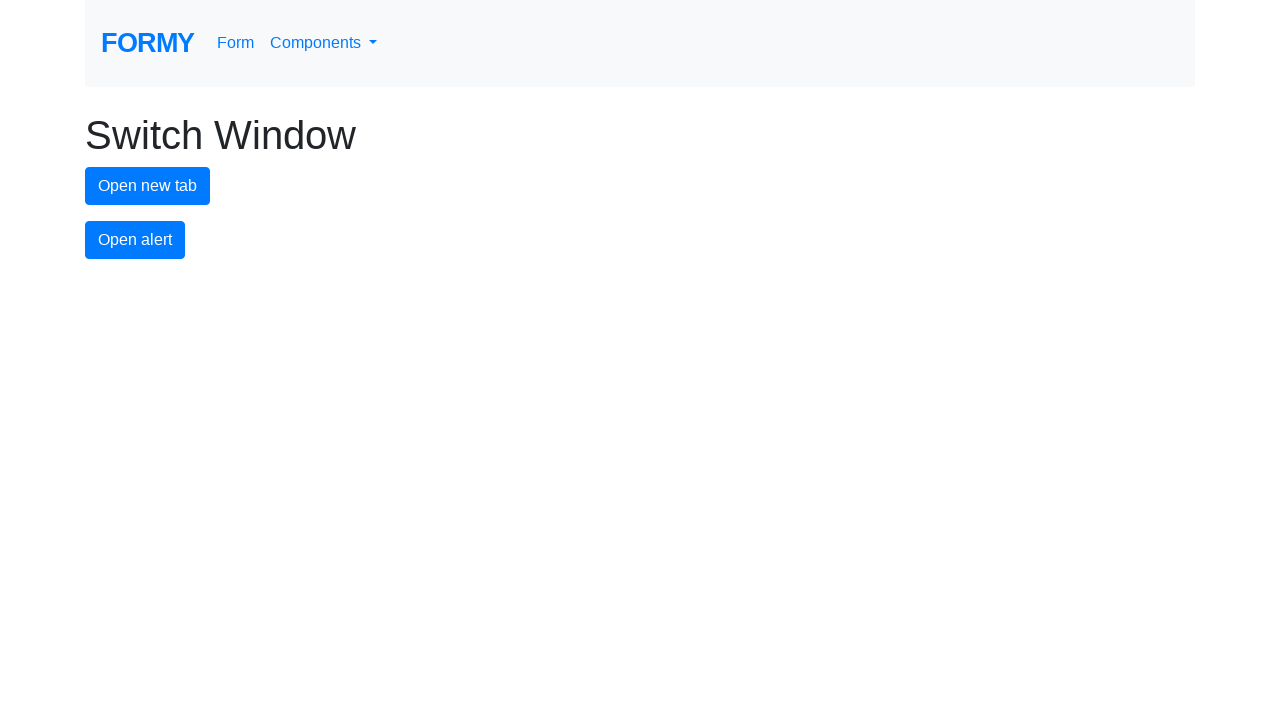

Clicked 'Open new tab' button at (148, 186) on button.btn.btn-primary
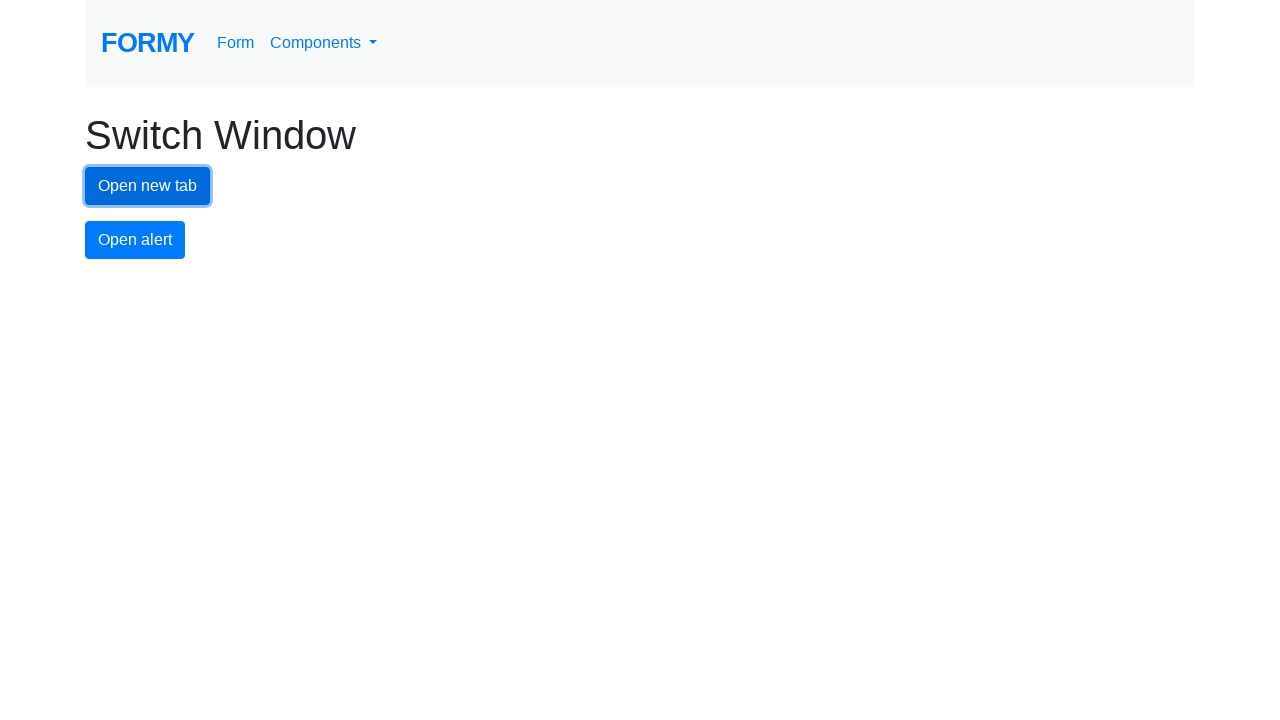

Clicked button to open new tab and captured new page context at (148, 186) on button.btn.btn-primary
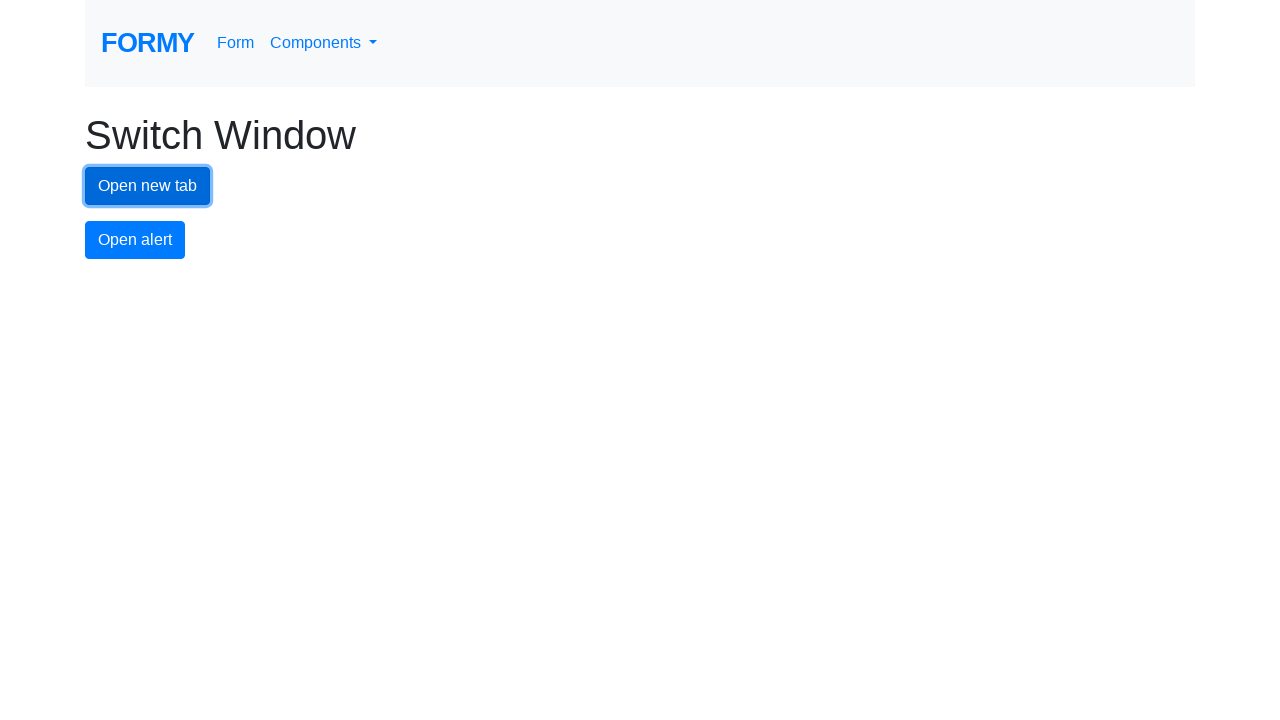

Switched to new tab
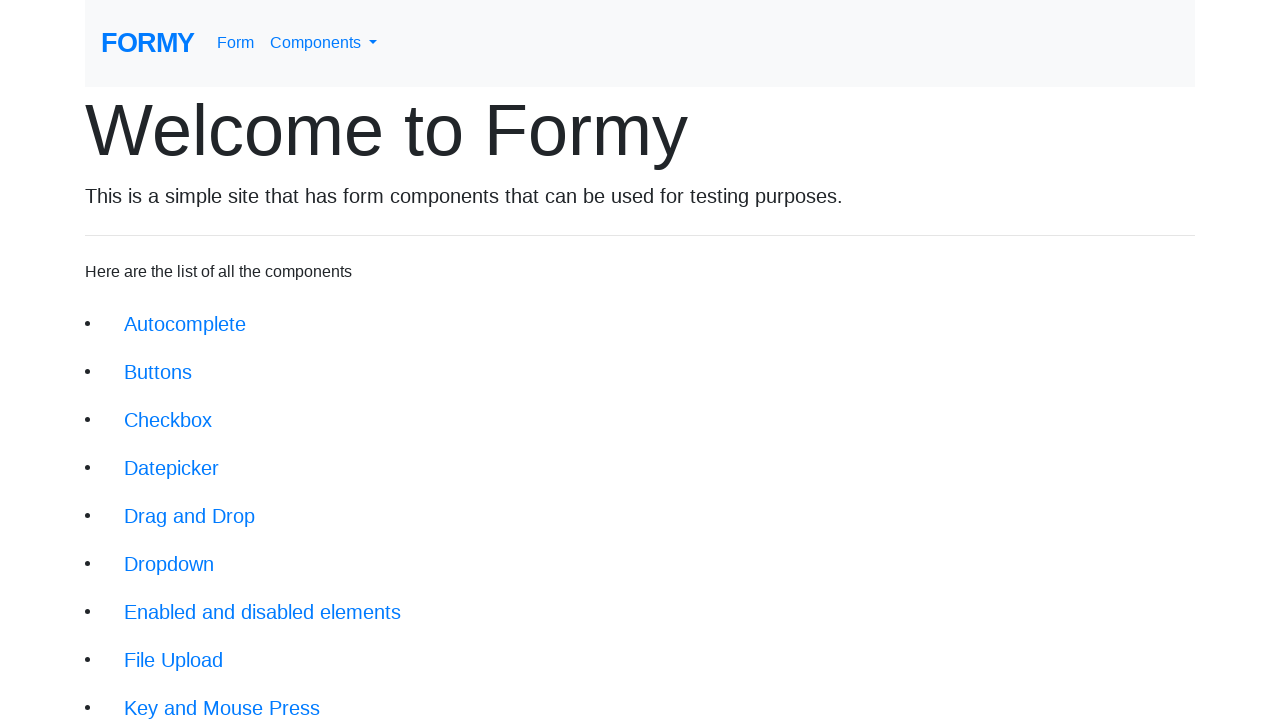

New page finished loading
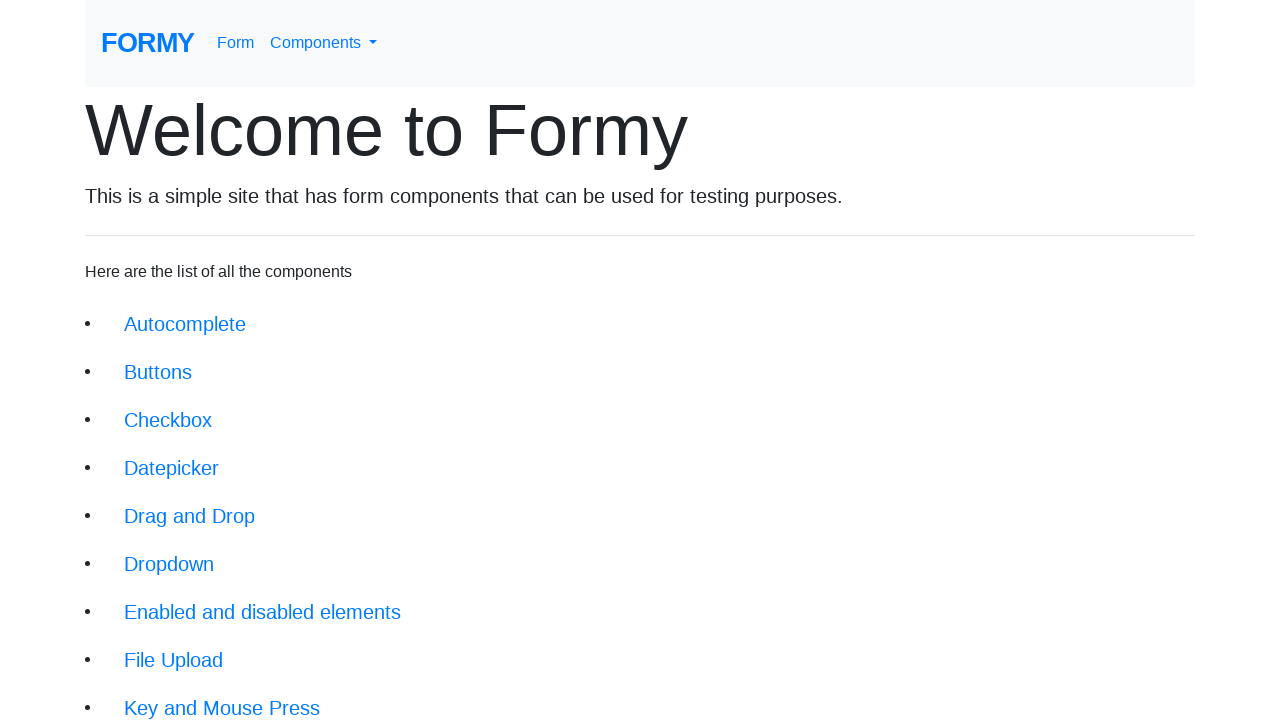

Verified welcome message 'Welcome to Formy' is displayed on new tab
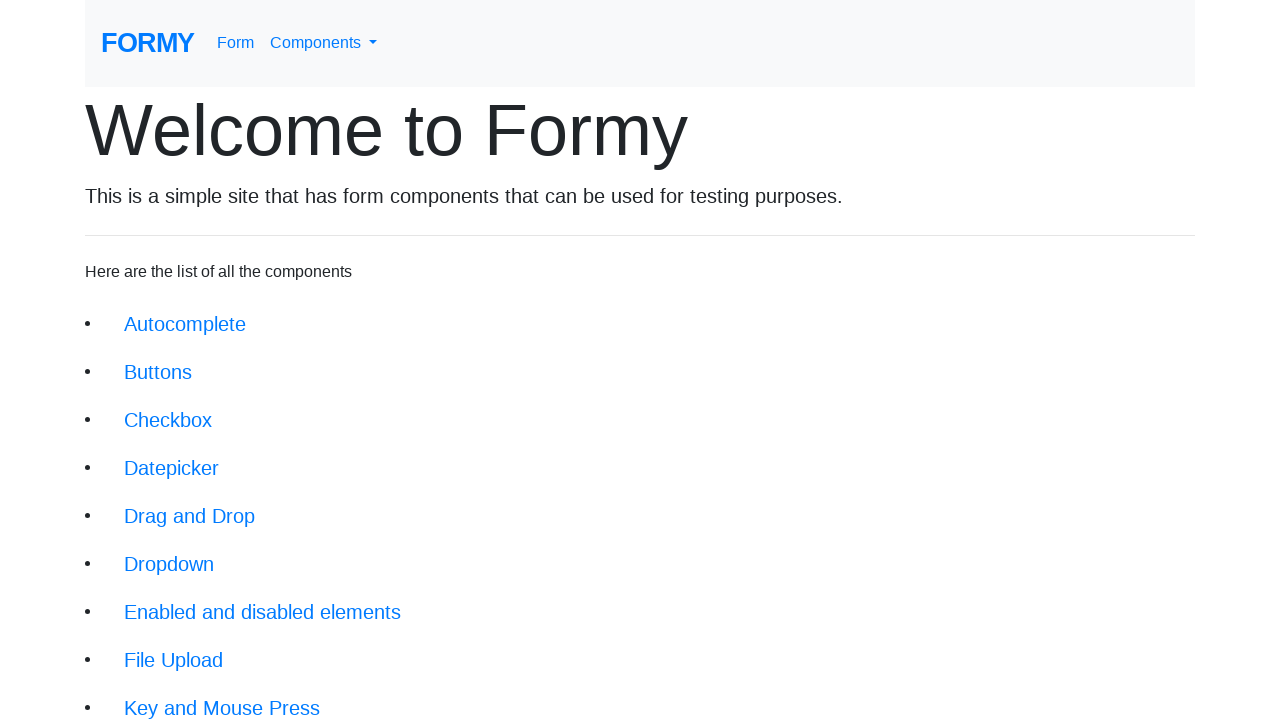

Closed the new tab
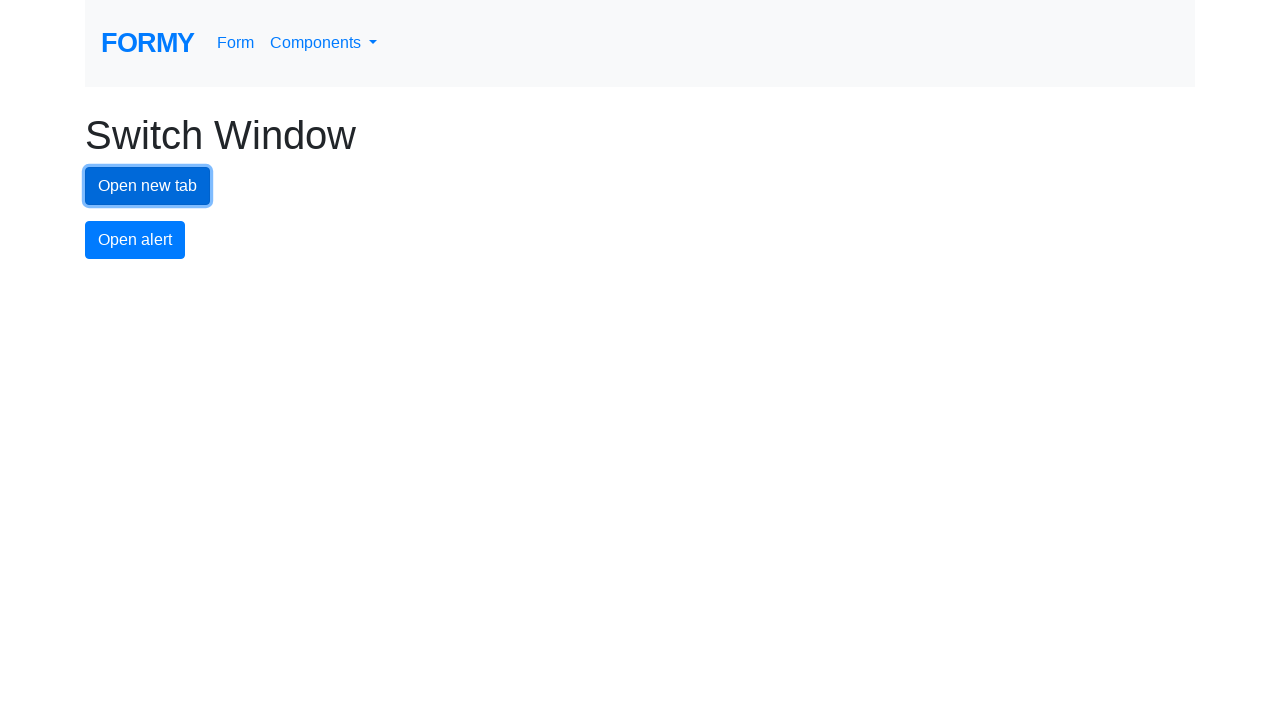

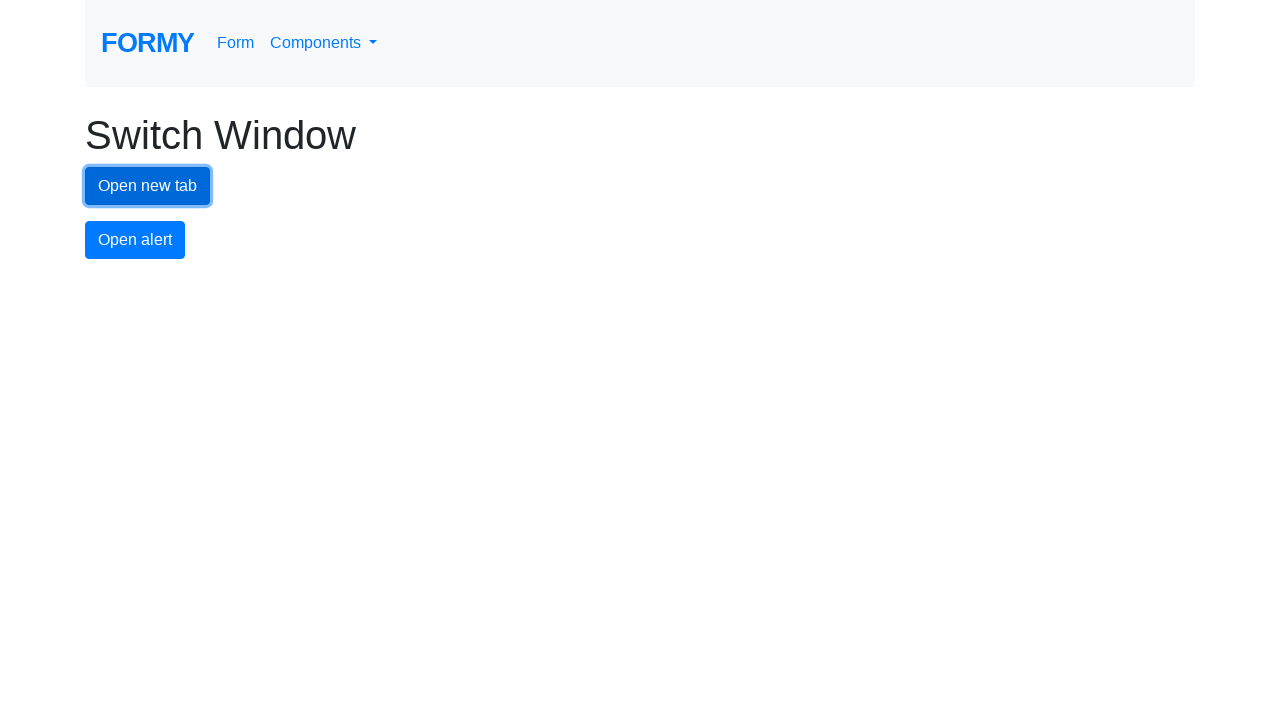